Tests that the WebdriverIO homepage displays English as the default language by checking the subtitle text

Starting URL: https://webdriver.io/

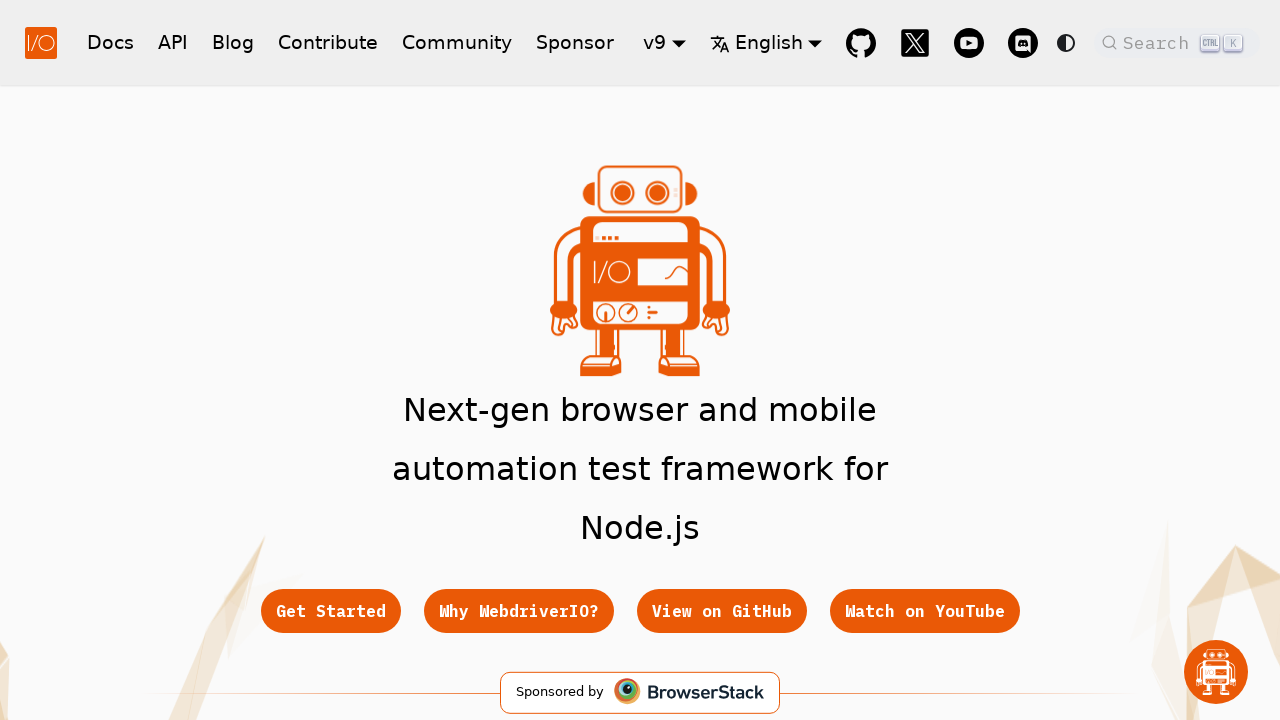

Waited for hero subtitle element to load
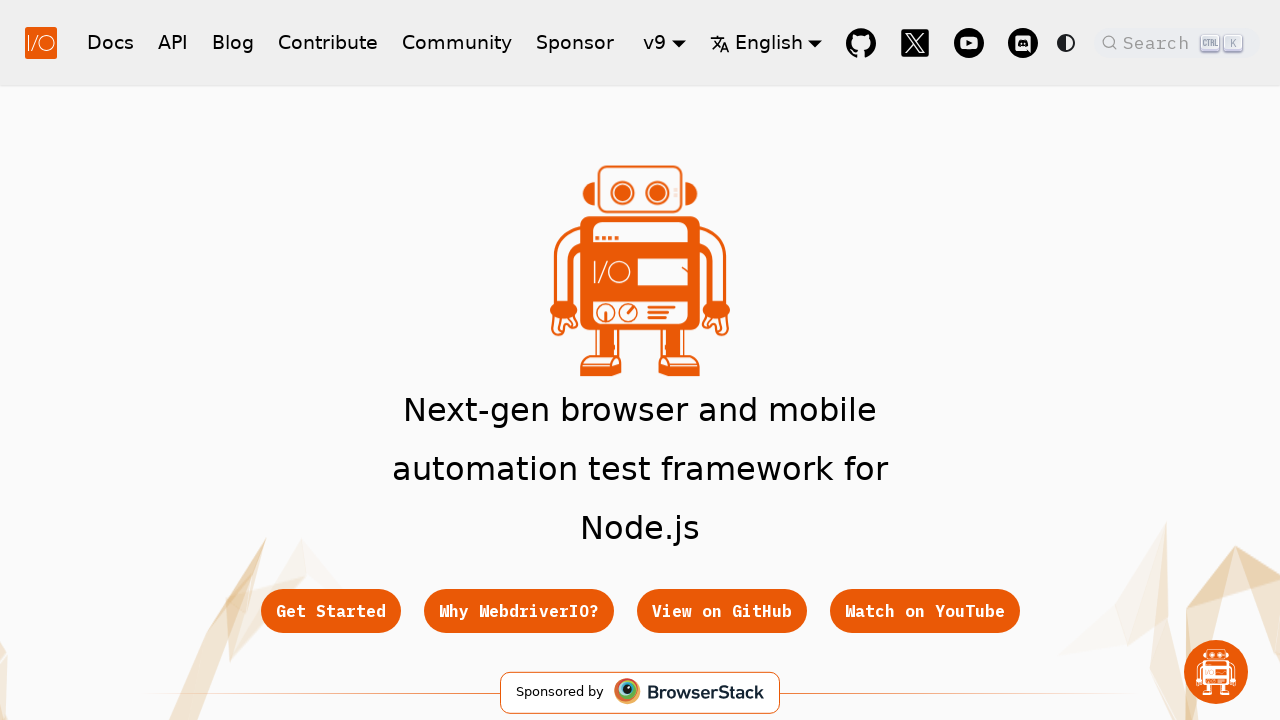

Retrieved subtitle text: 'Next-gen browser and mobile automation test framework for Node.js'
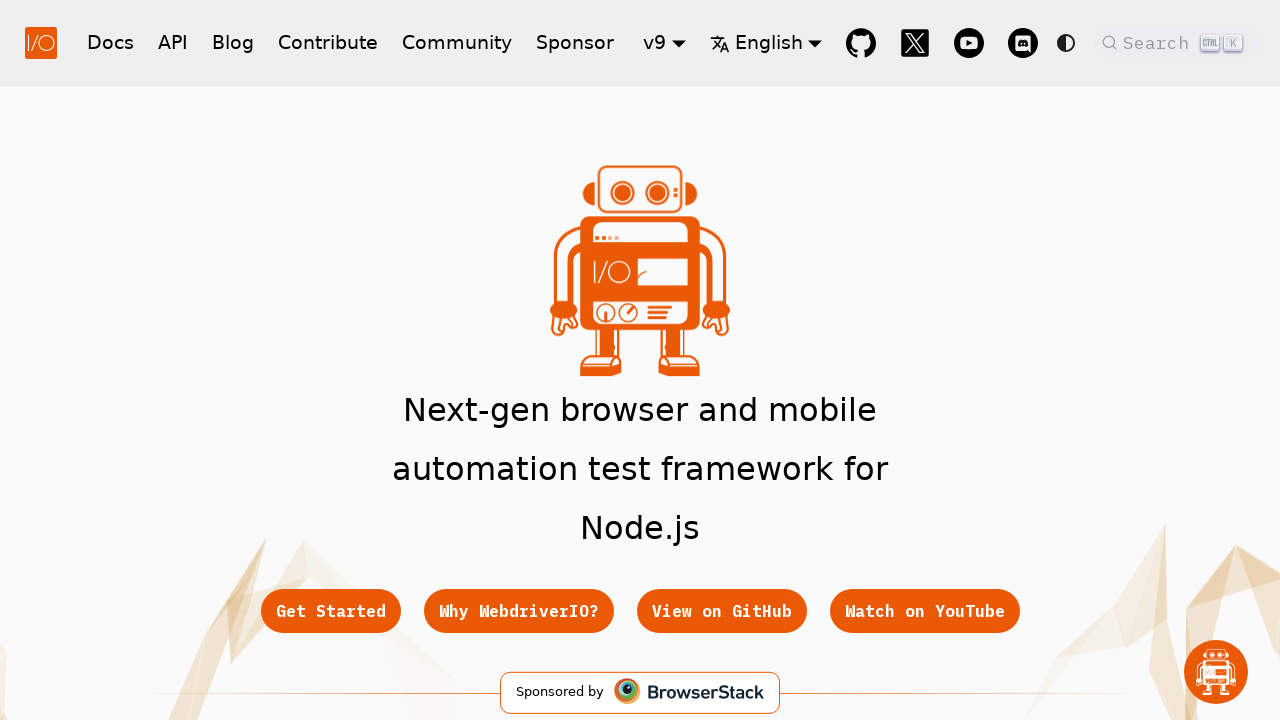

Verified that English subtitle is displayed as default language
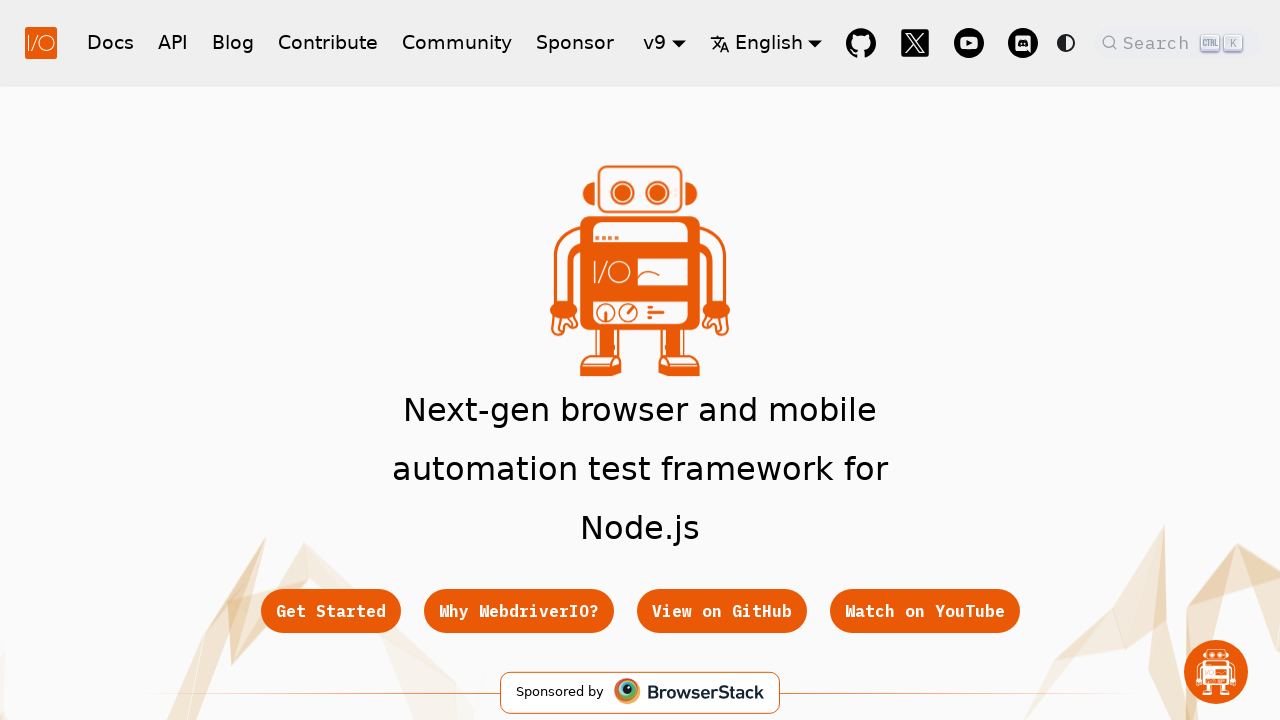

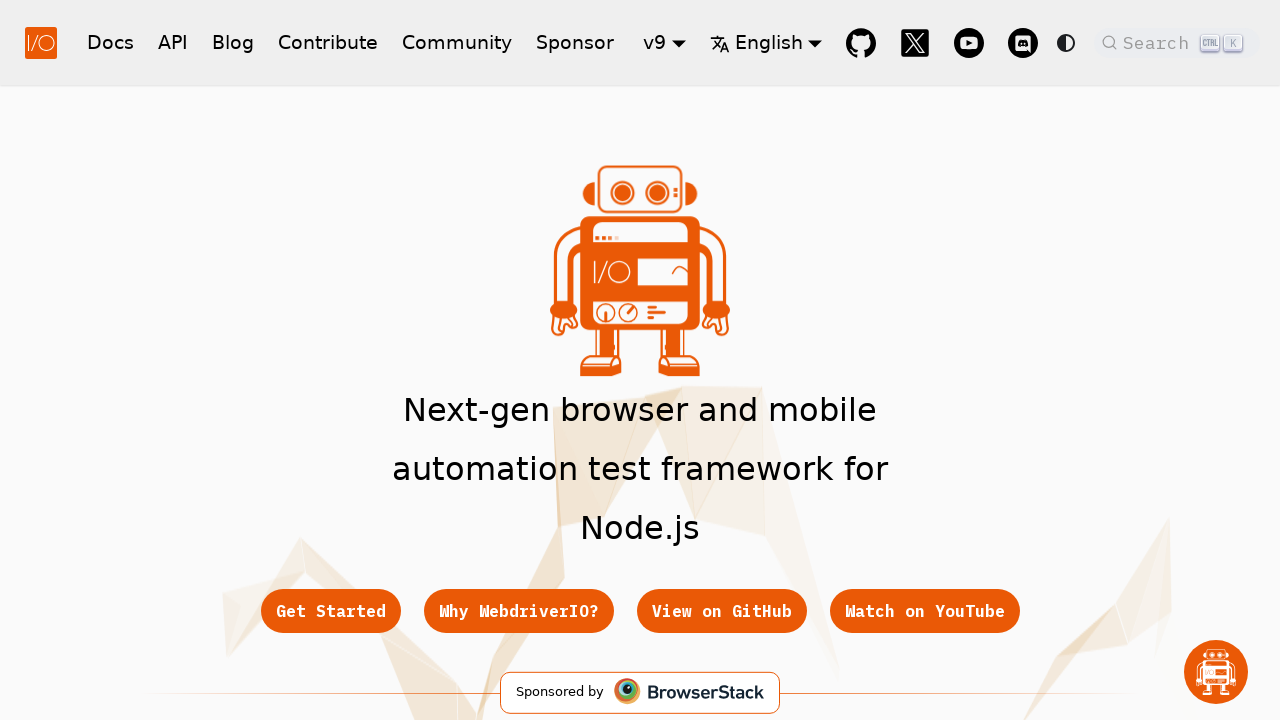